Tests login form validation by attempting to log in with empty username and password fields, then verifies the alert message

Starting URL: https://www.demoblaze.com/index.html

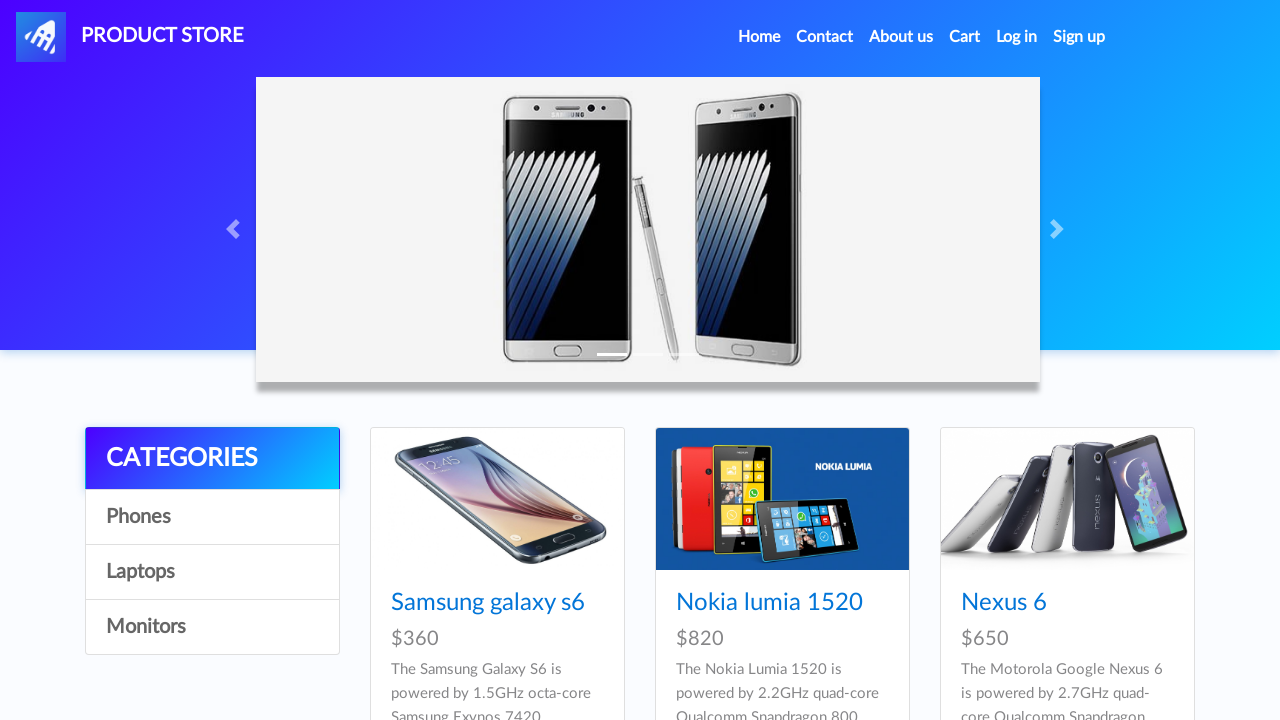

Clicked login button to open login modal at (1017, 37) on #login2
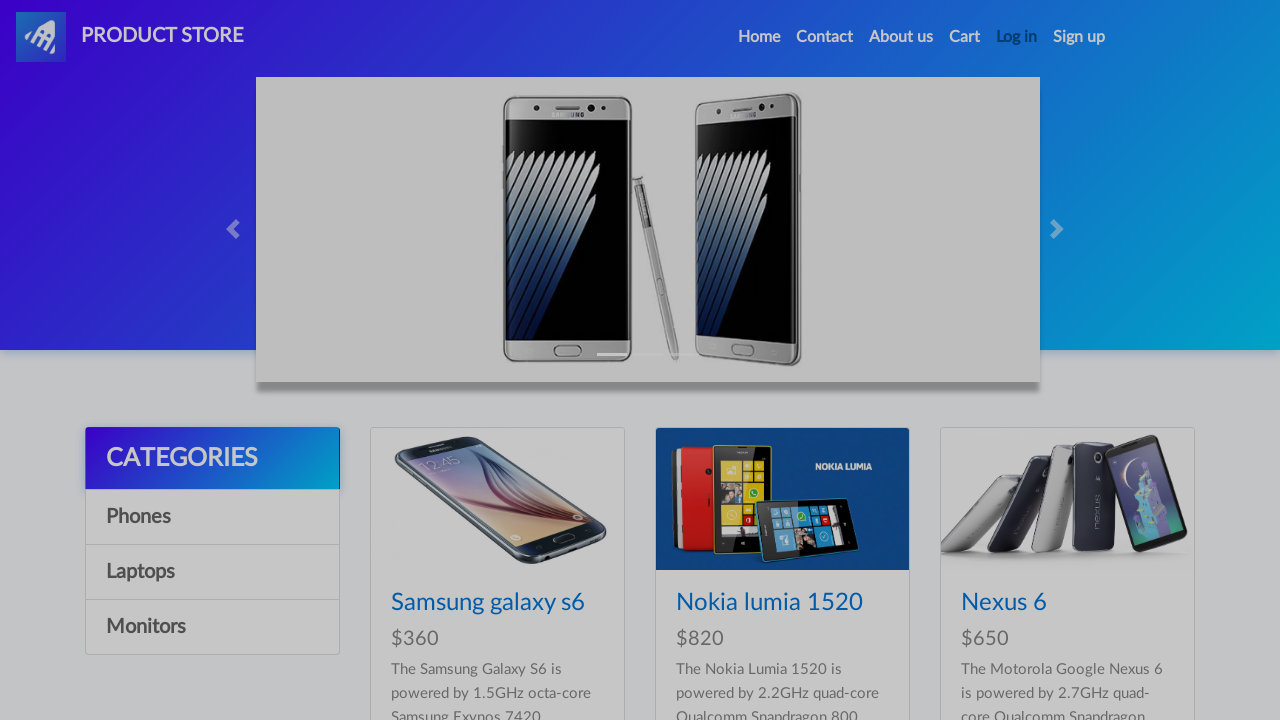

Login modal appeared with username field visible
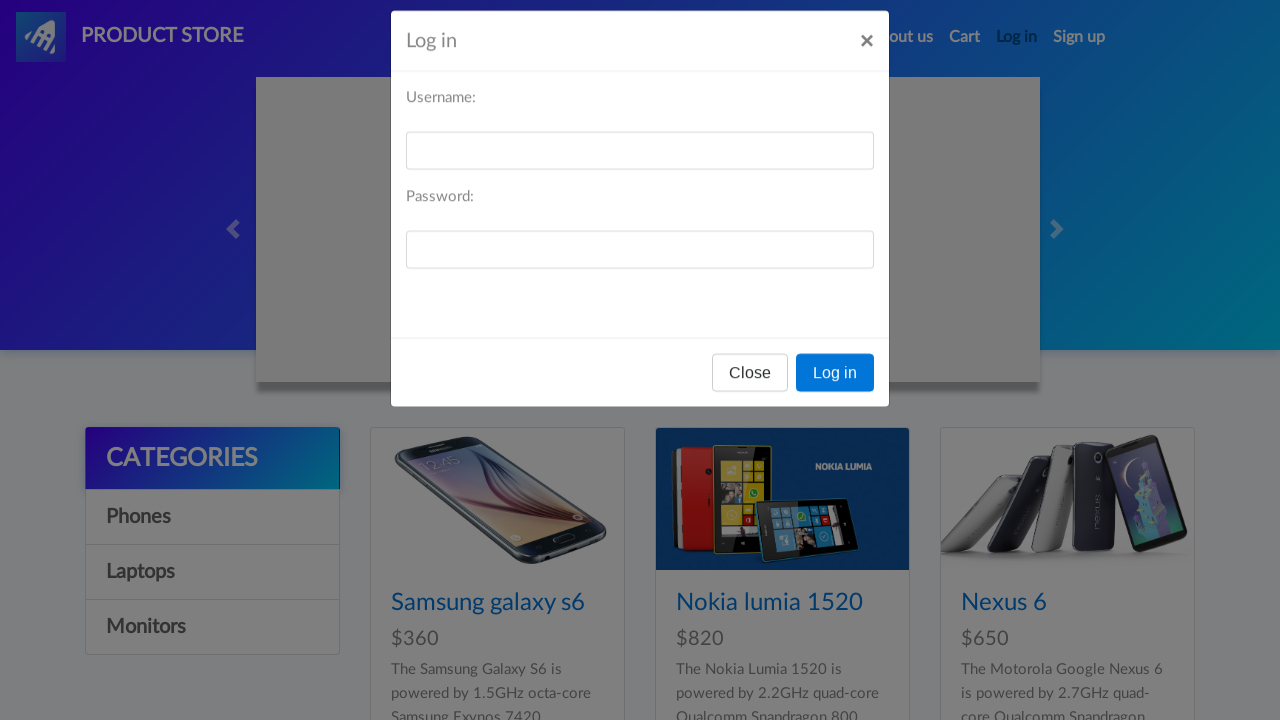

Username field left empty on #loginusername
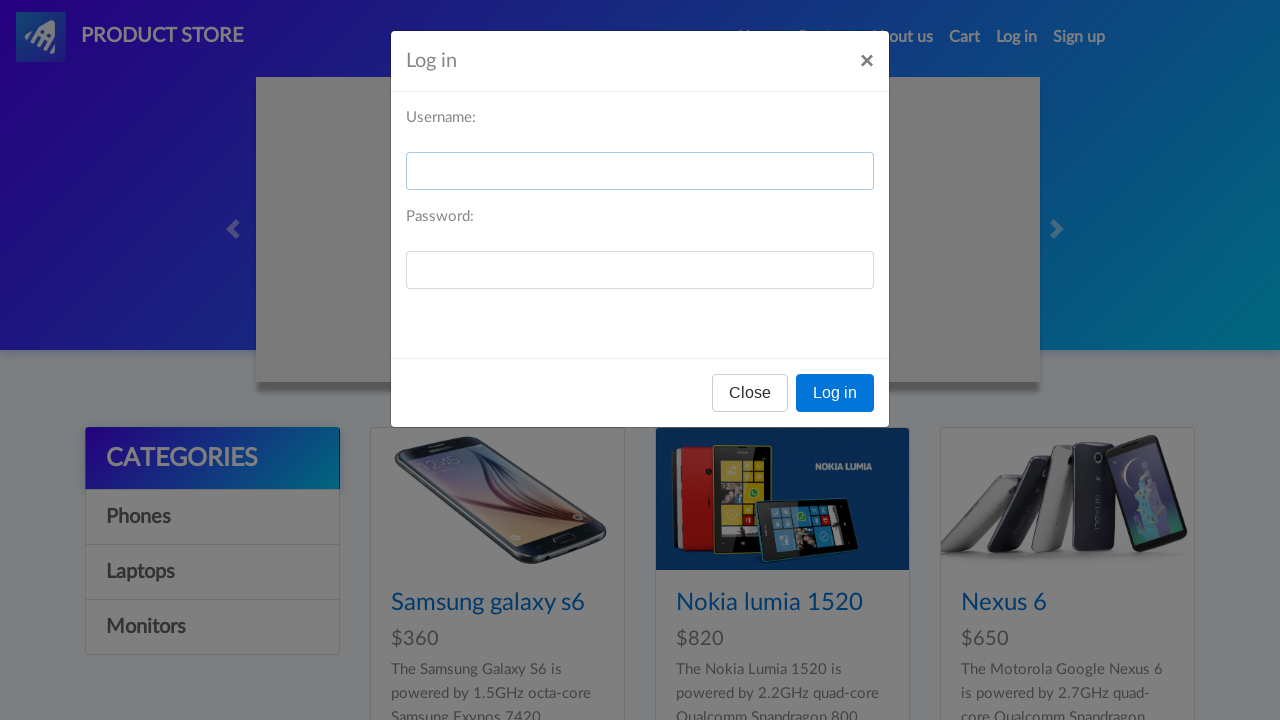

Password field left empty on #loginpassword
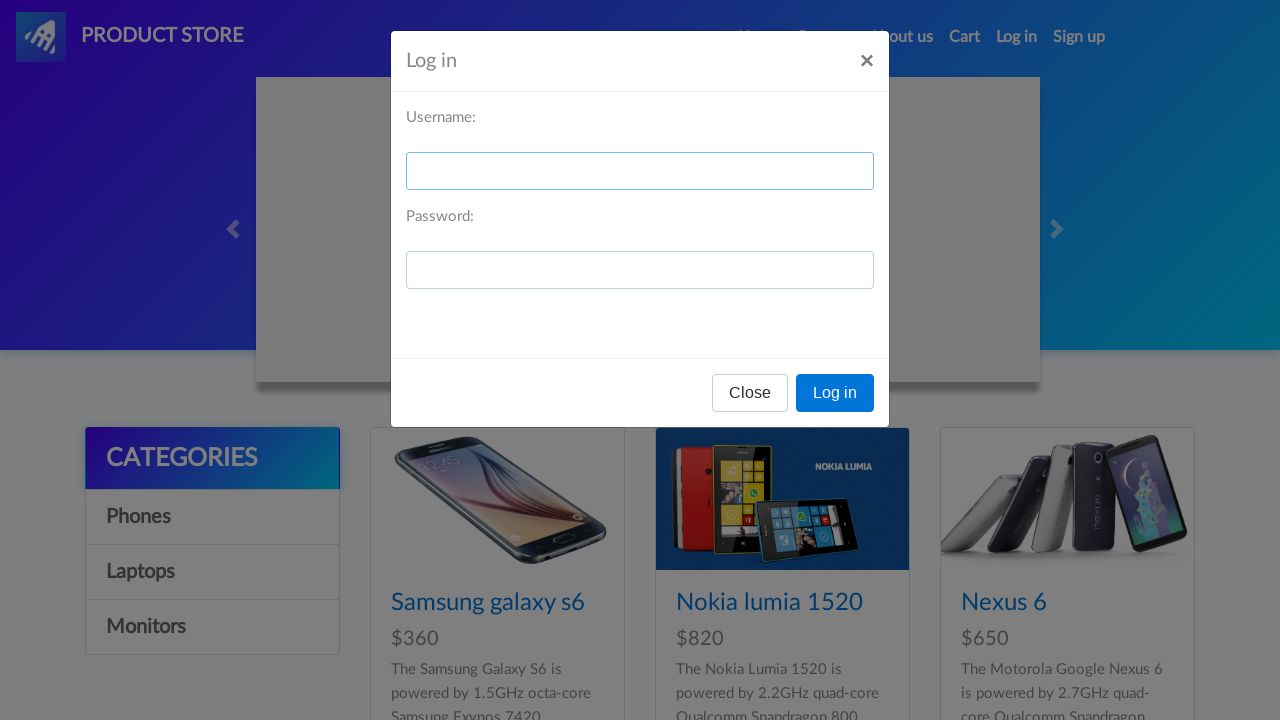

Clicked login button with empty username and password at (835, 393) on xpath=/html/body/div[3]/div/div/div[3]/button[2]
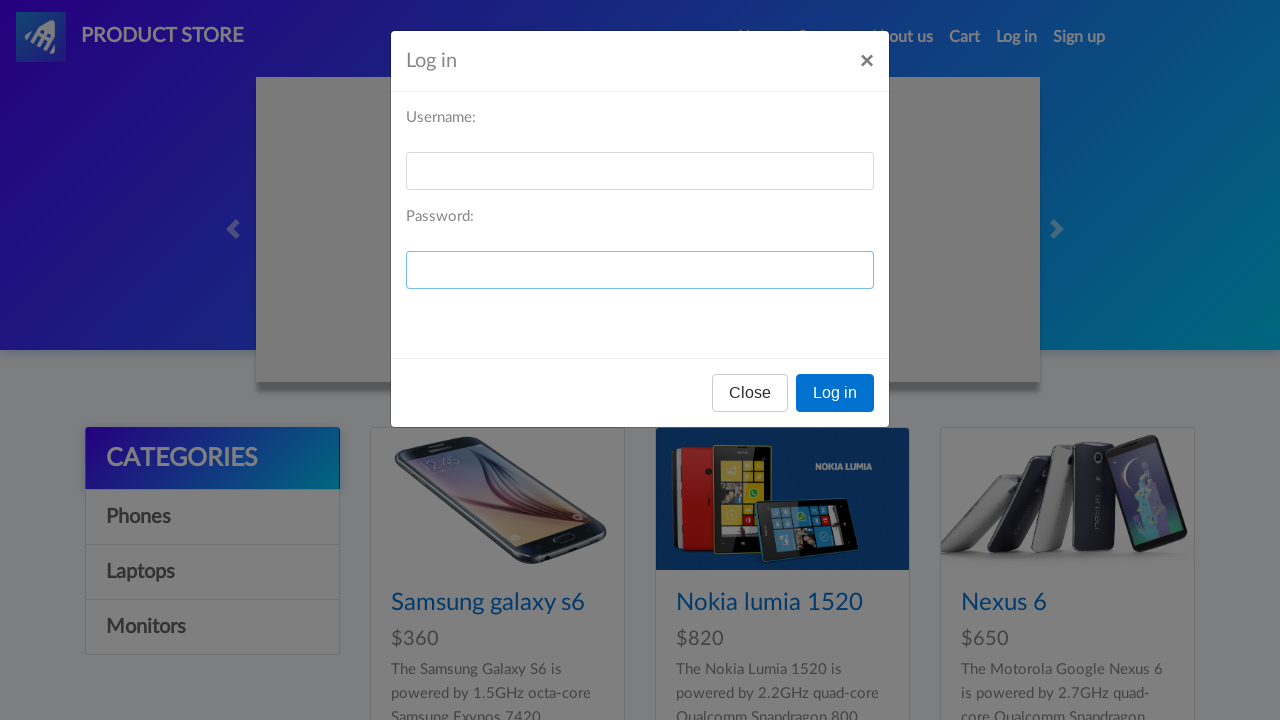

Alert dialog handler set up and accepted
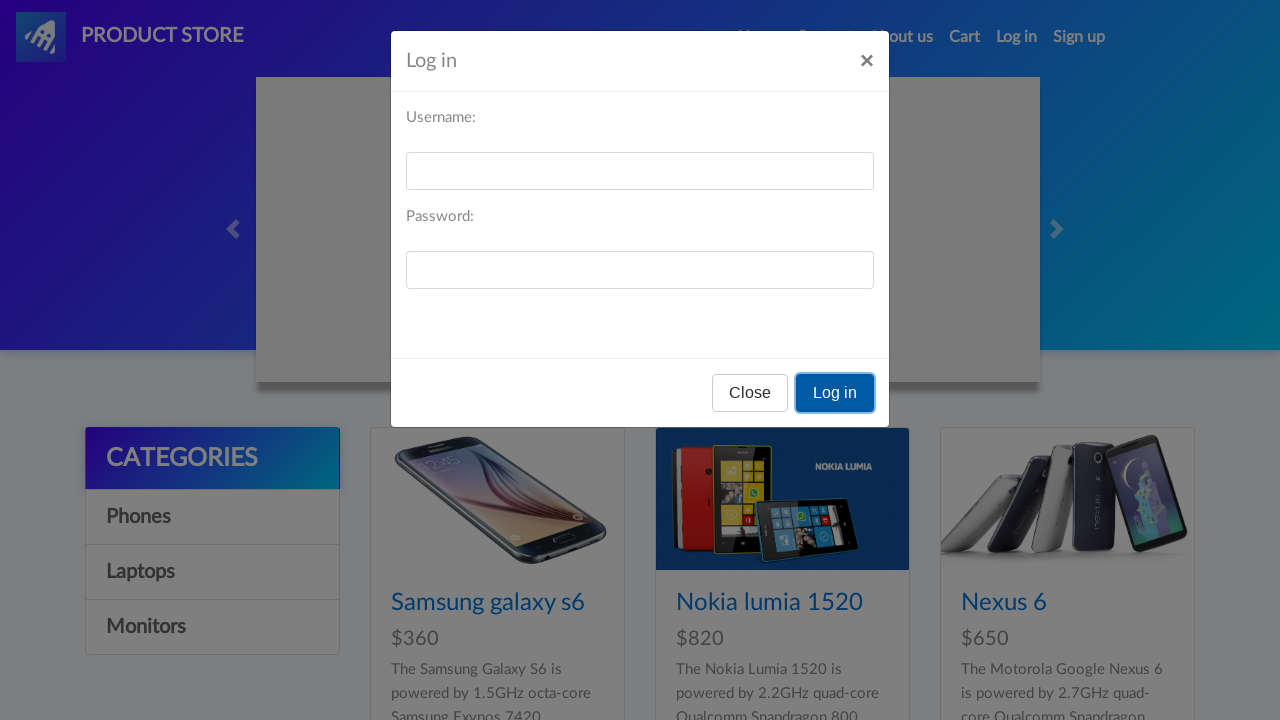

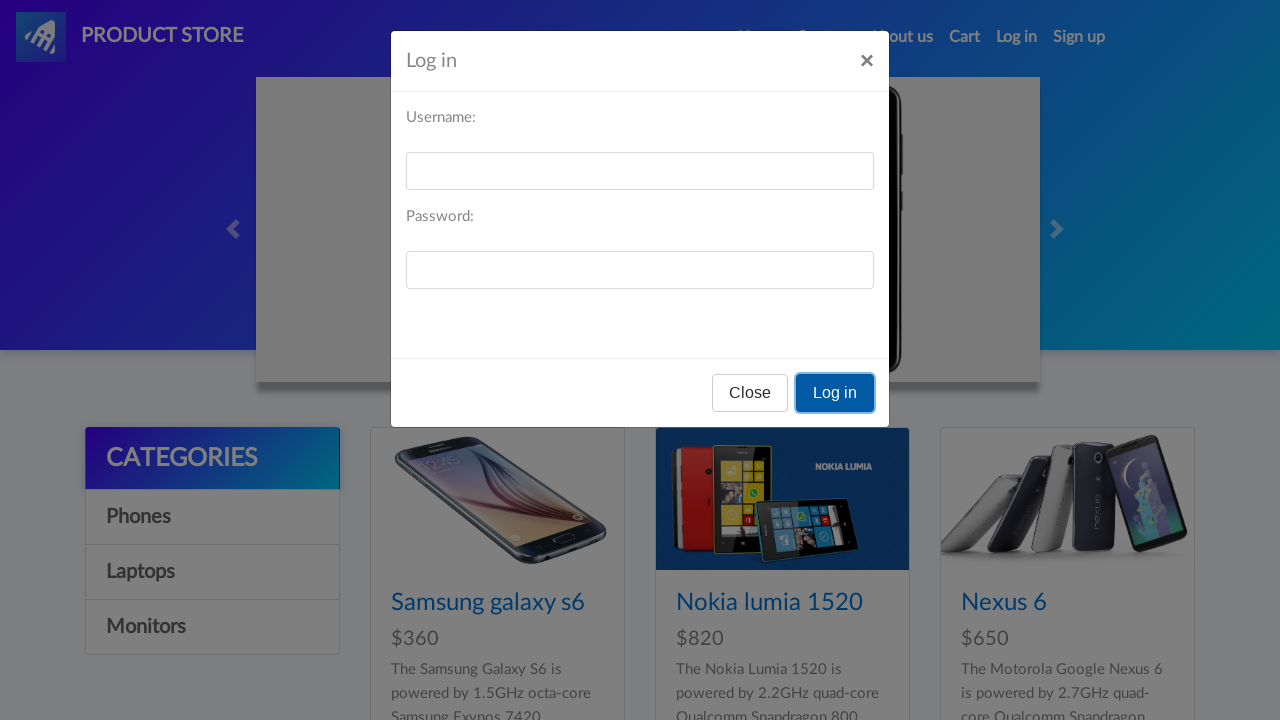